Tests a practice form by filling in name, email, password, selecting checkbox, dropdown option, radio button, date, and submitting the form to verify successful submission.

Starting URL: https://rahulshettyacademy.com/angularpractice/

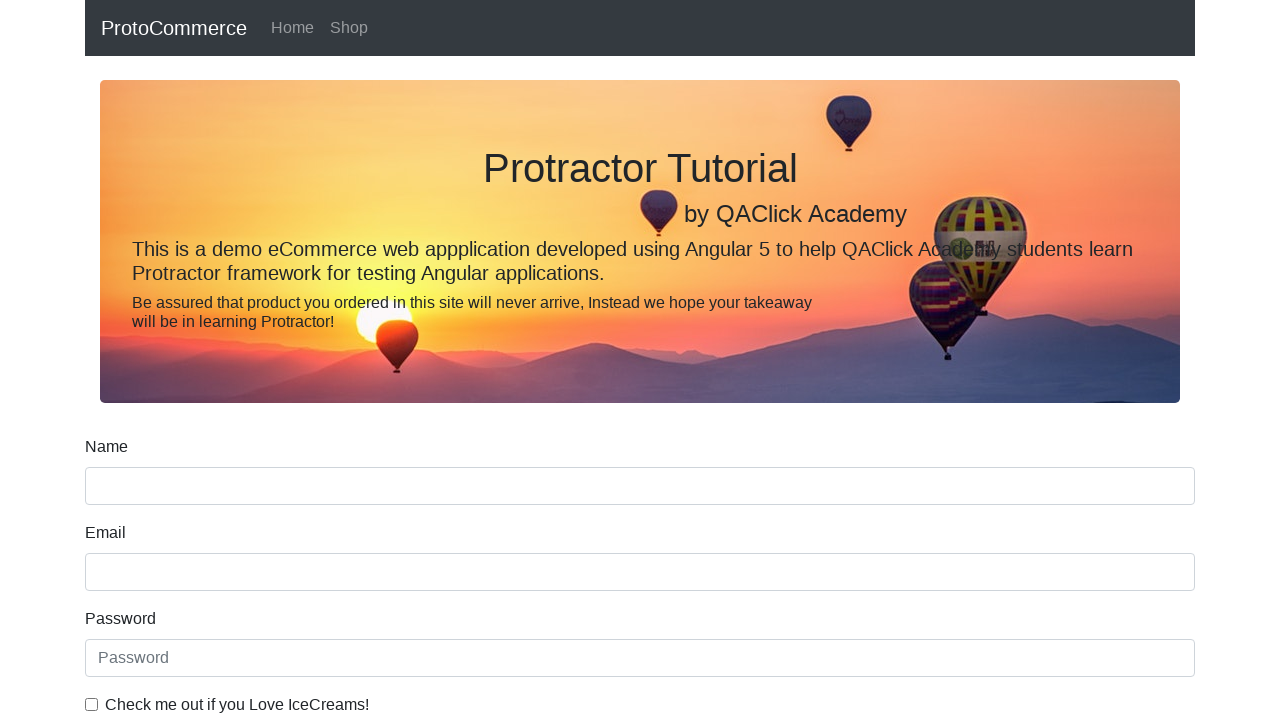

Filled name field with 'Prasad Gorivale' on input[name='name']
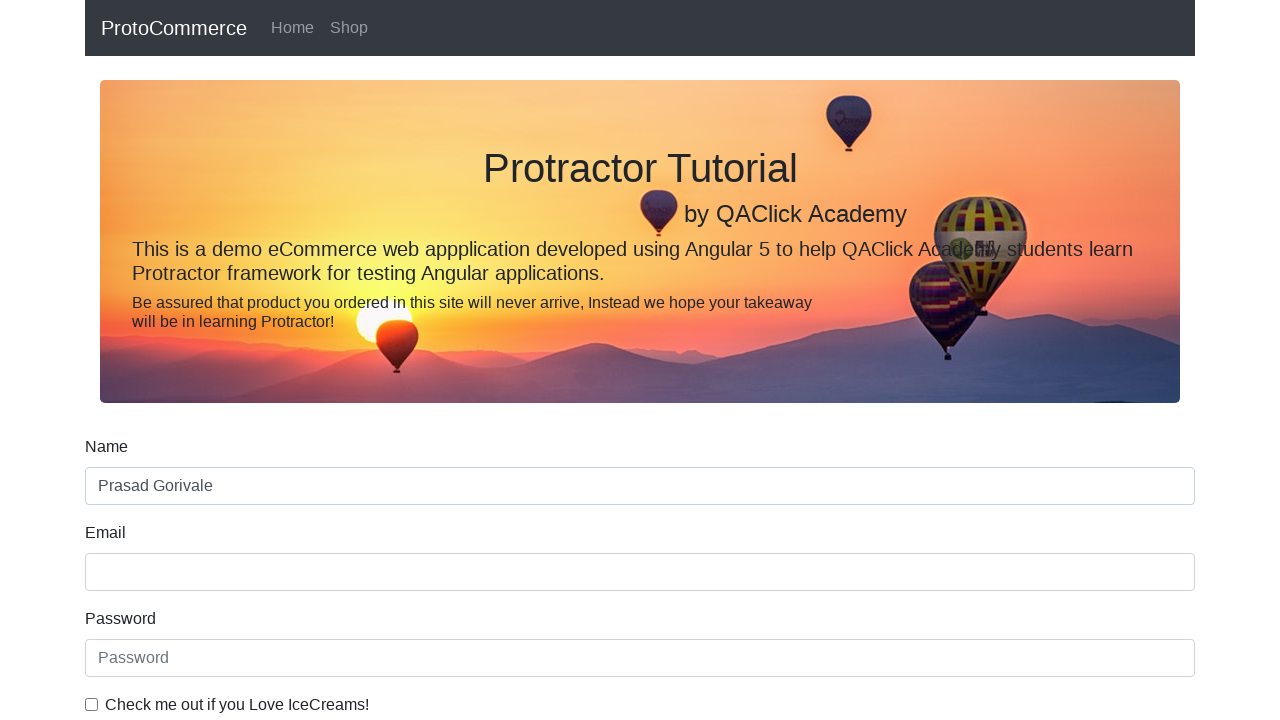

Filled email field with 'test123@gmail.com' on input[name='email']
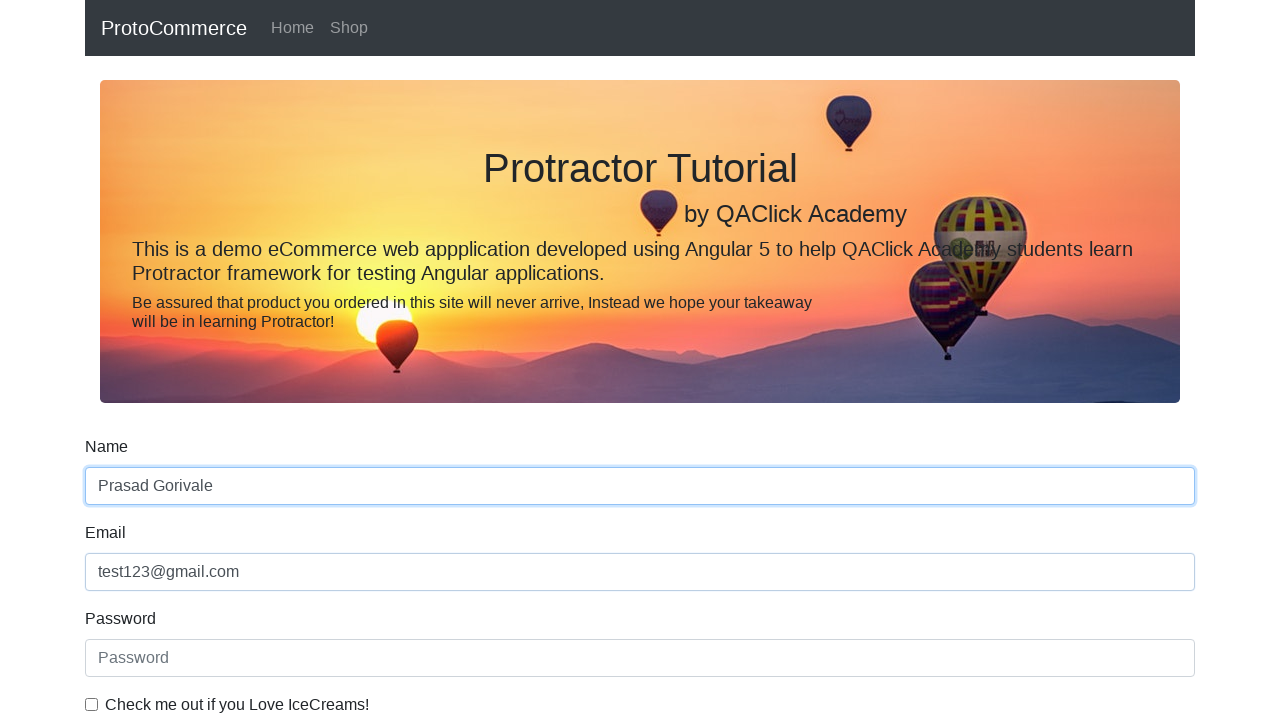

Filled password field with 'test@123' on #exampleInputPassword1
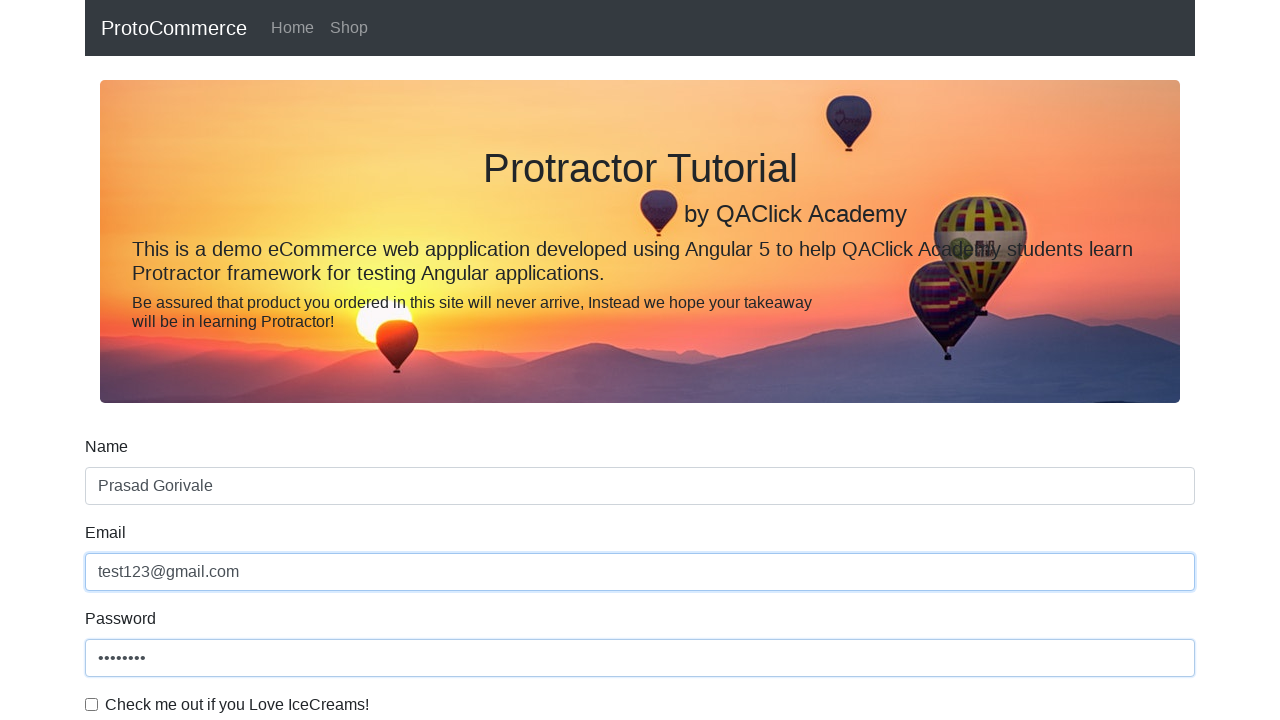

Checked the example checkbox at (237, 705) on label[for='exampleCheck1']
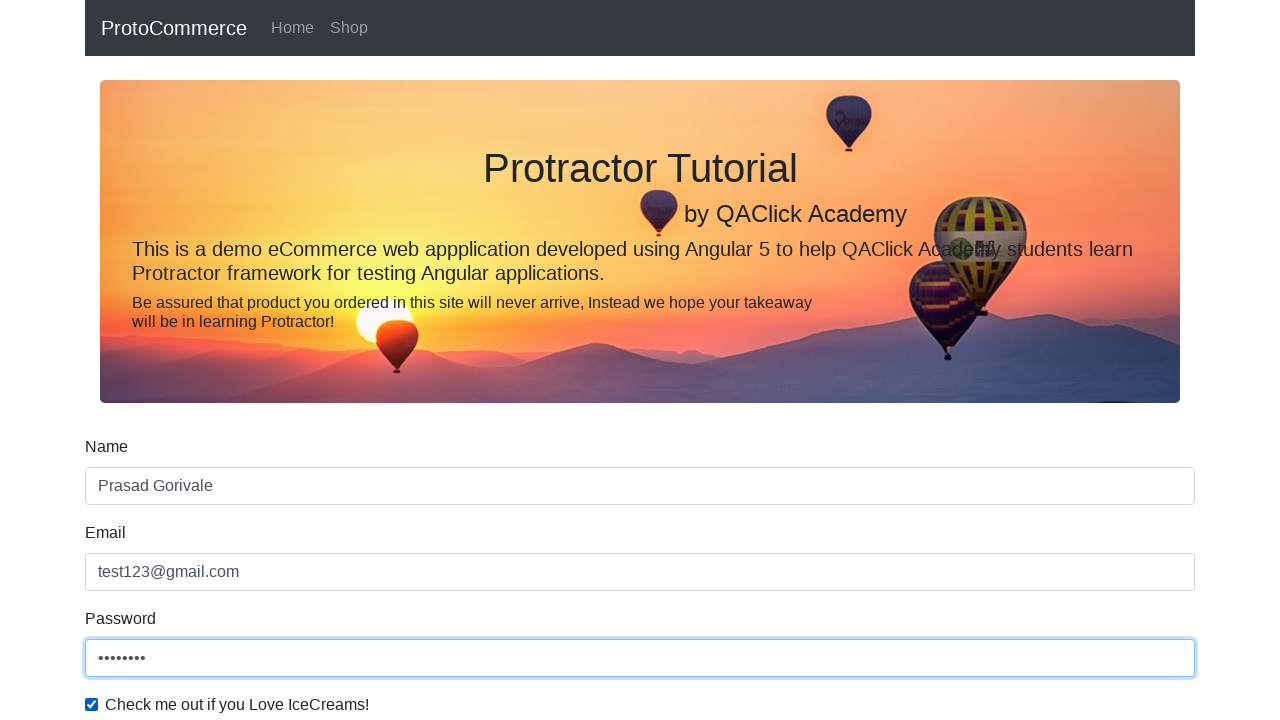

Selected first option from dropdown menu on #exampleFormControlSelect1
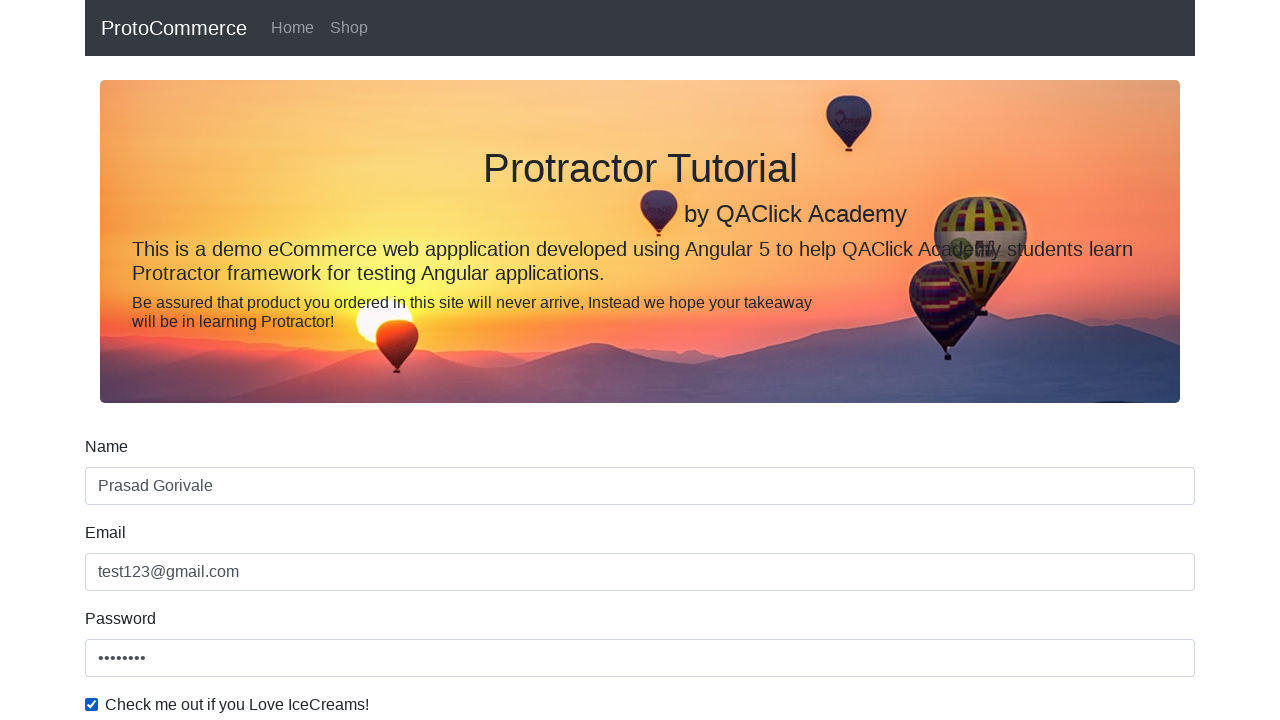

Selected Female radio button option at (326, 360) on #inlineRadio2
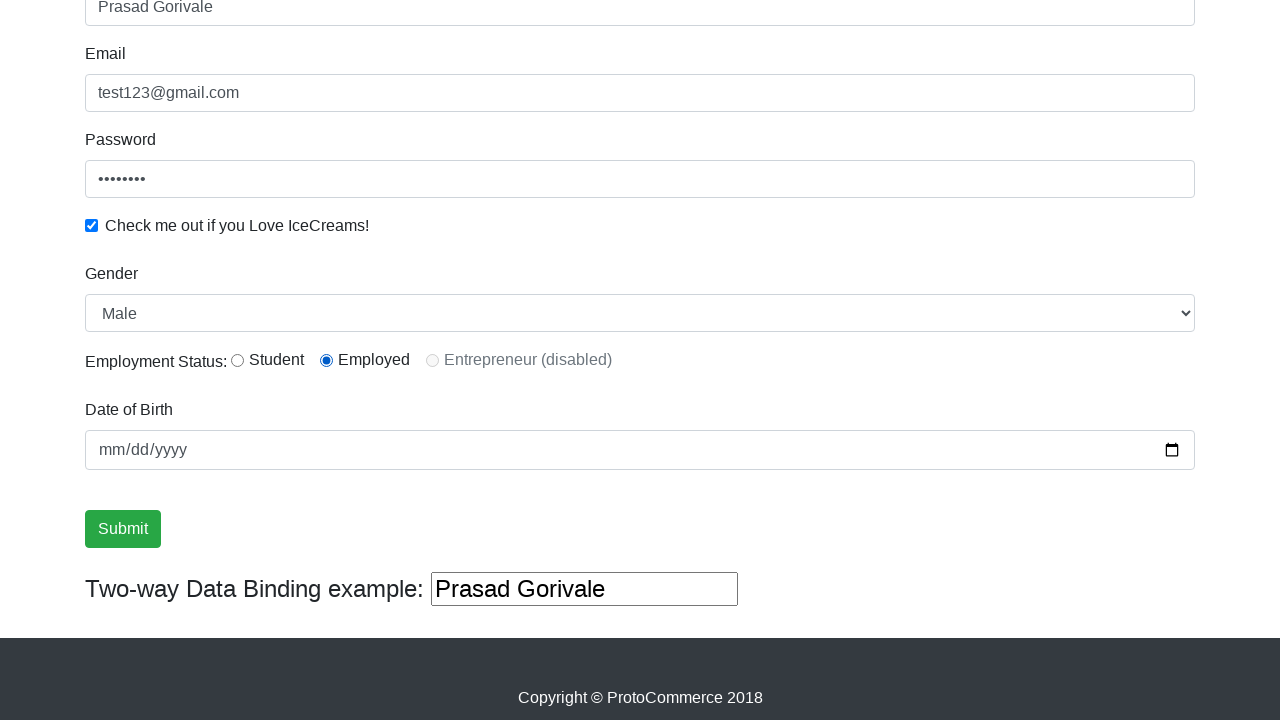

Filled date of birth field with '1992-02-12' on input[name='bday']
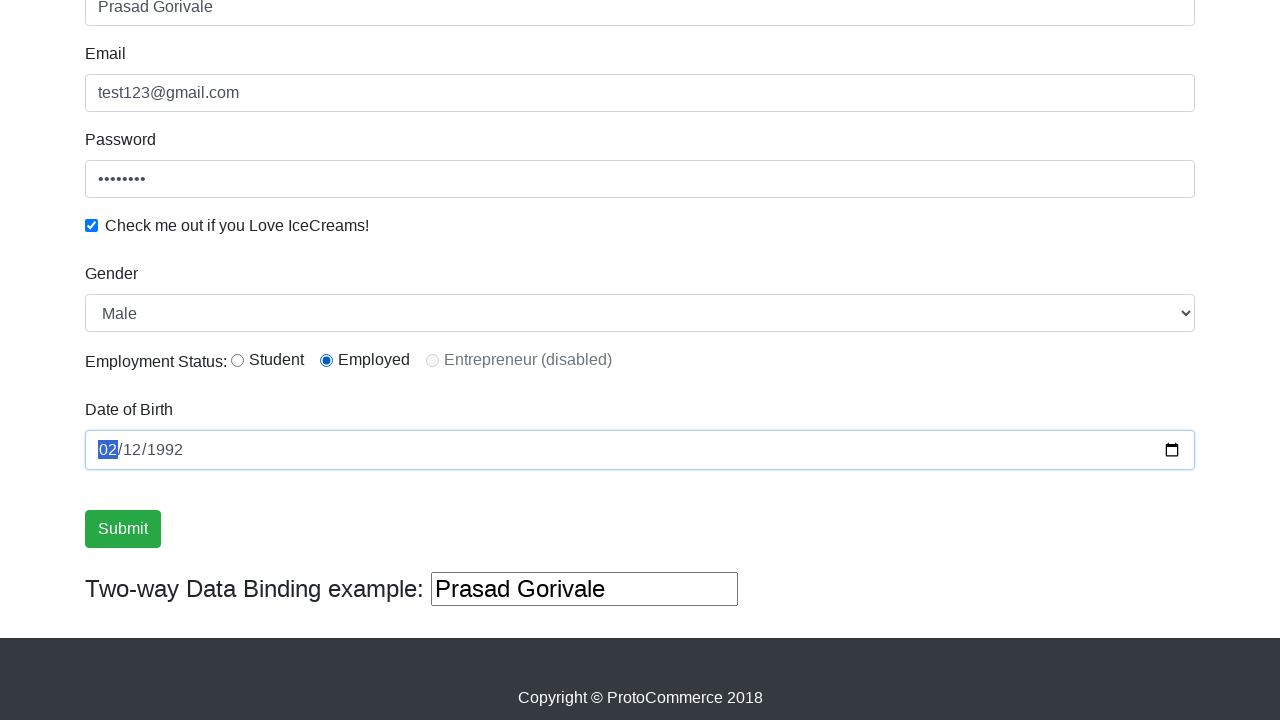

Clicked submit button to submit the form at (123, 529) on .btn-success
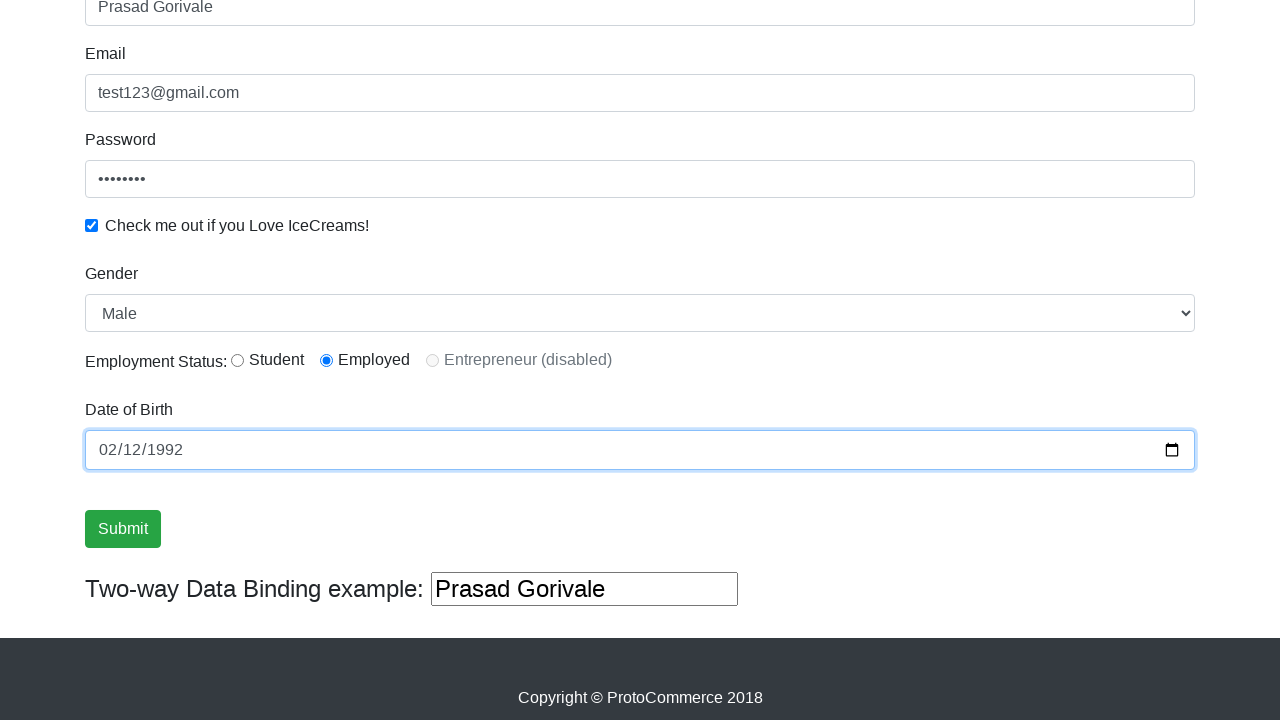

Form submission successful - success message appeared
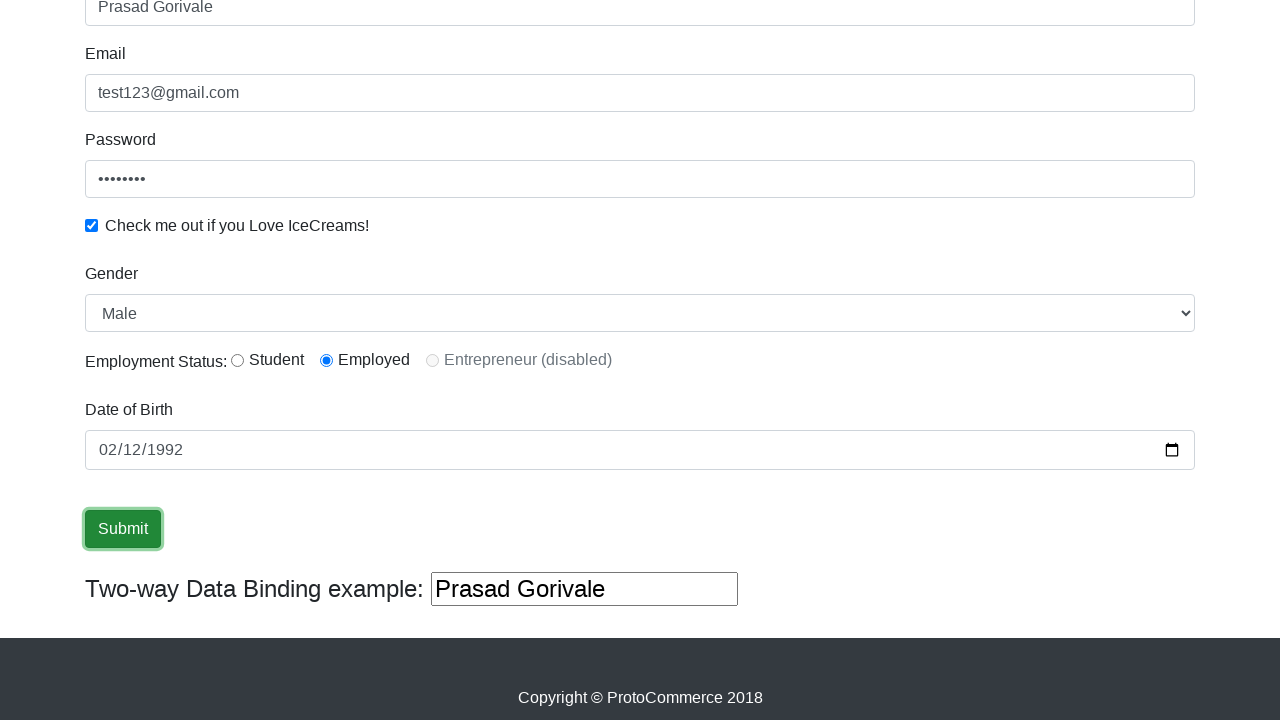

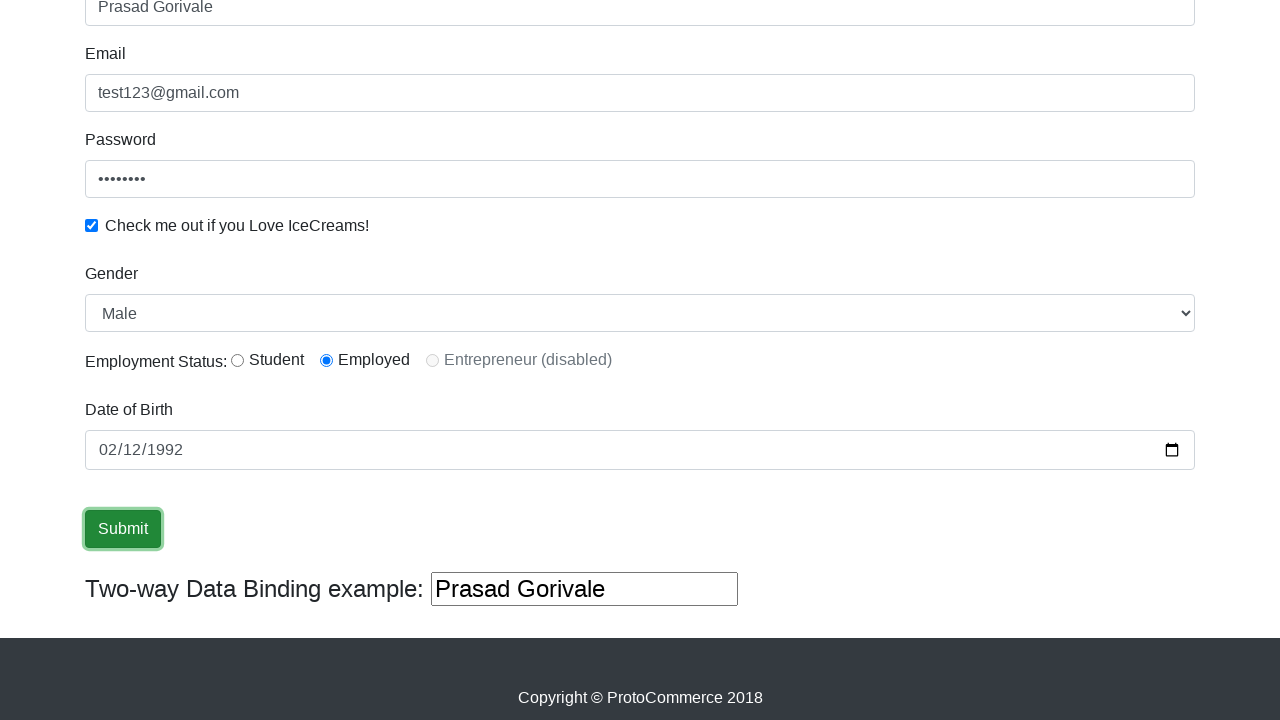